Tests alert handling by entering text, triggering alerts, and accepting them

Starting URL: https://rahulshettyacademy.com/AutomationPractice/

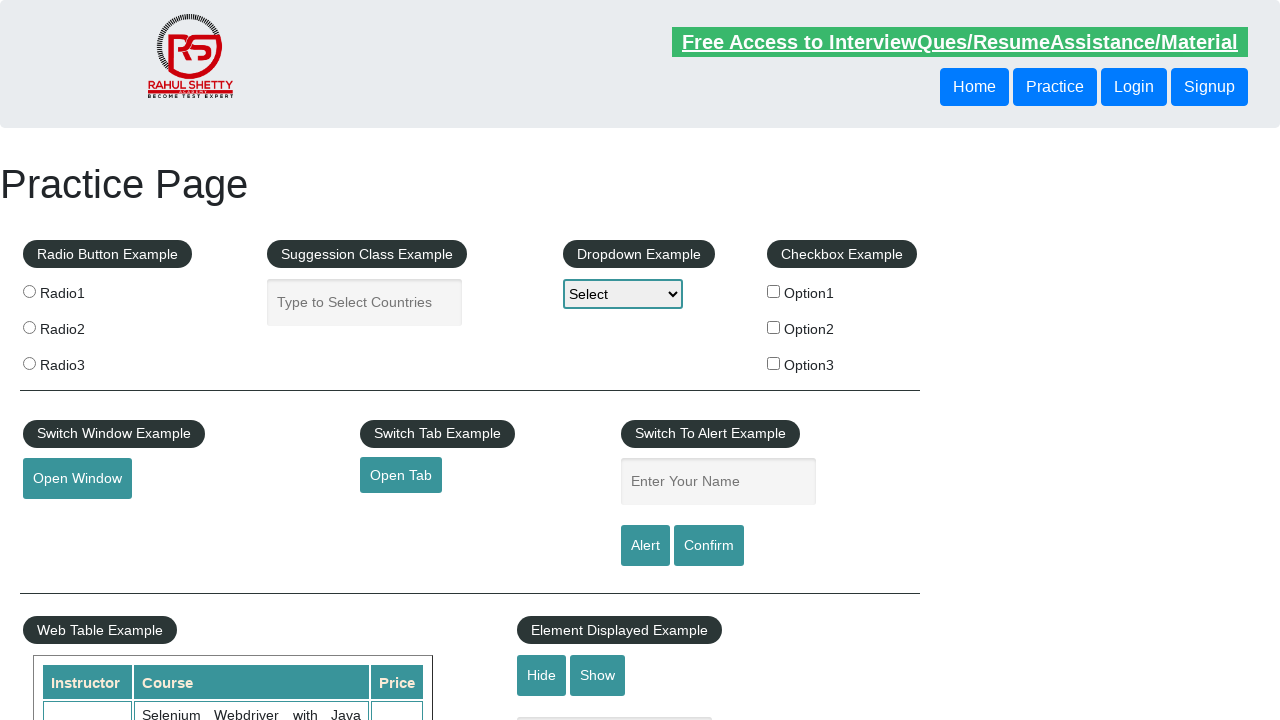

Entered 'John Doe' in the name input field on #name
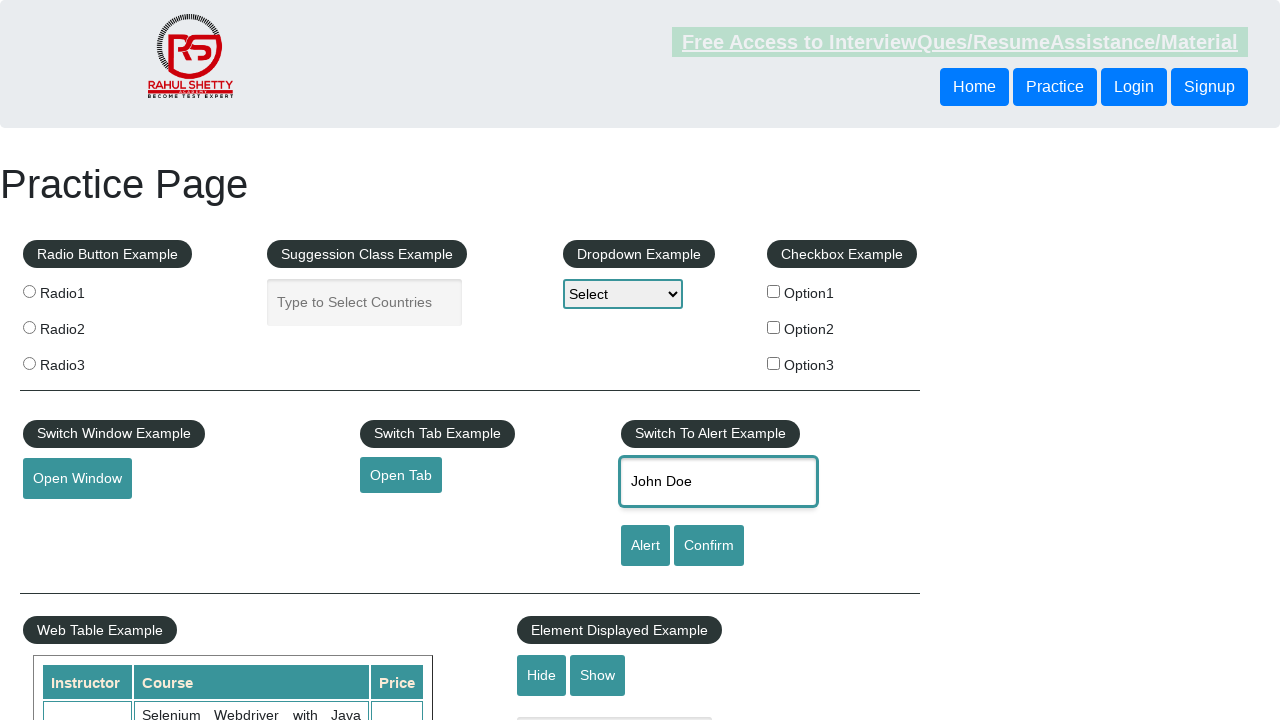

Set up dialog handler to accept alerts
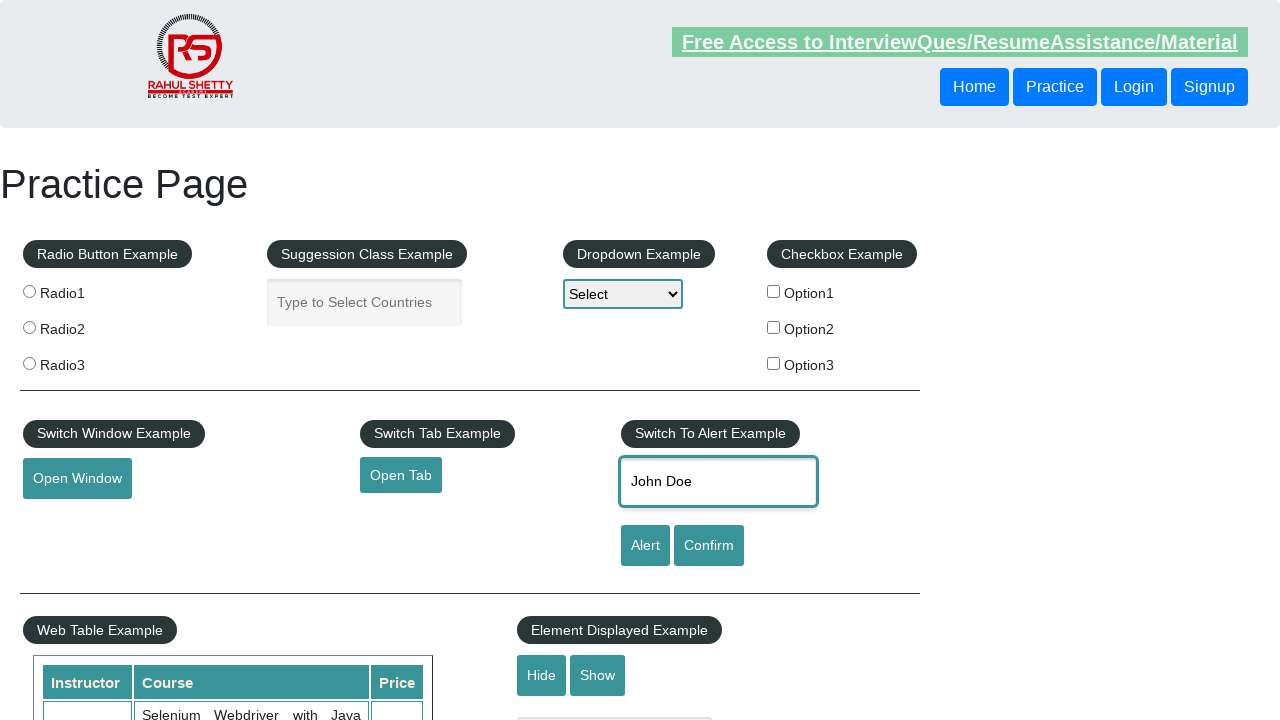

Clicked alert button and accepted the alert dialog at (645, 546) on #alertbtn
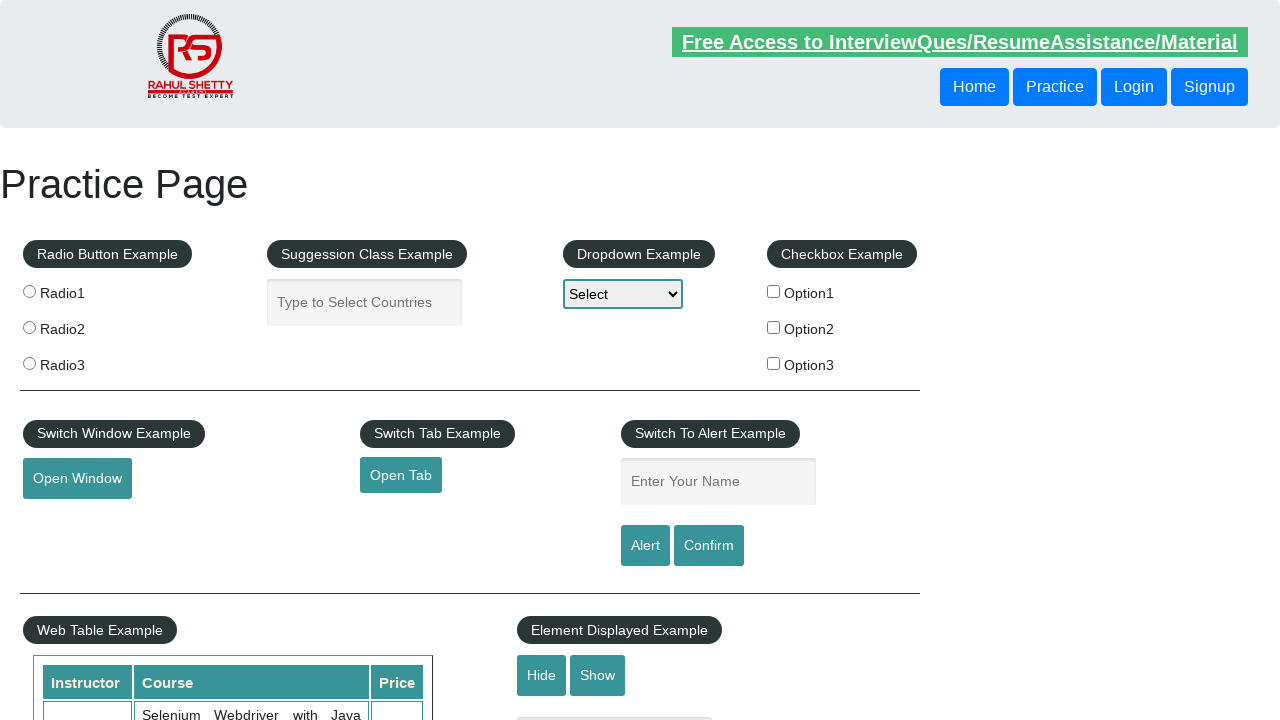

Cleared the name input field on #name
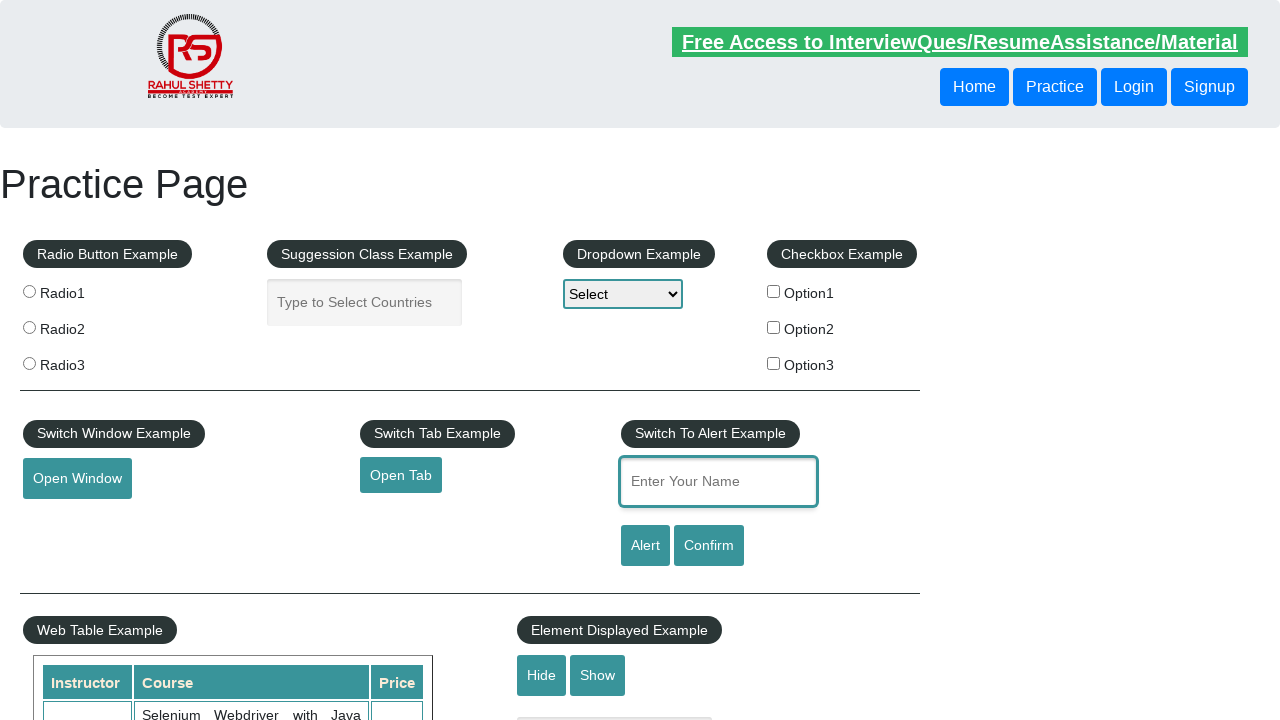

Entered 'Jane Smith' in the name input field on #name
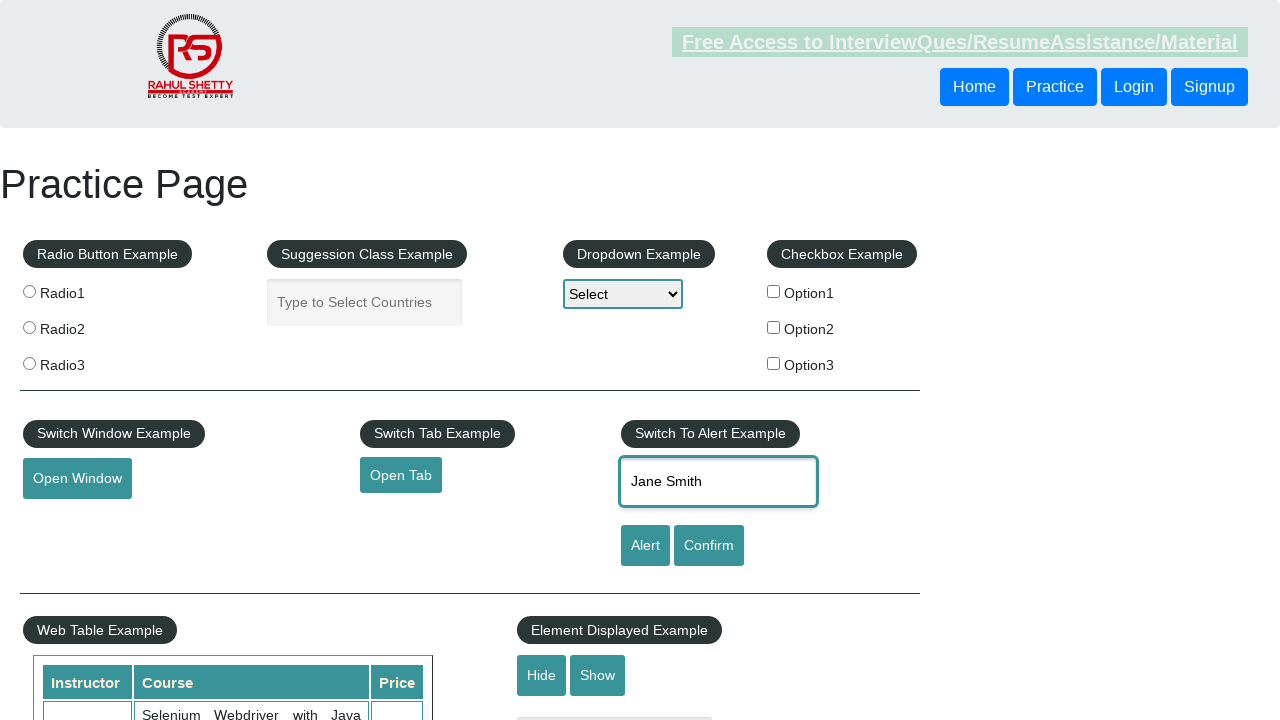

Clicked confirm button and accepted the confirm dialog at (709, 546) on #confirmbtn
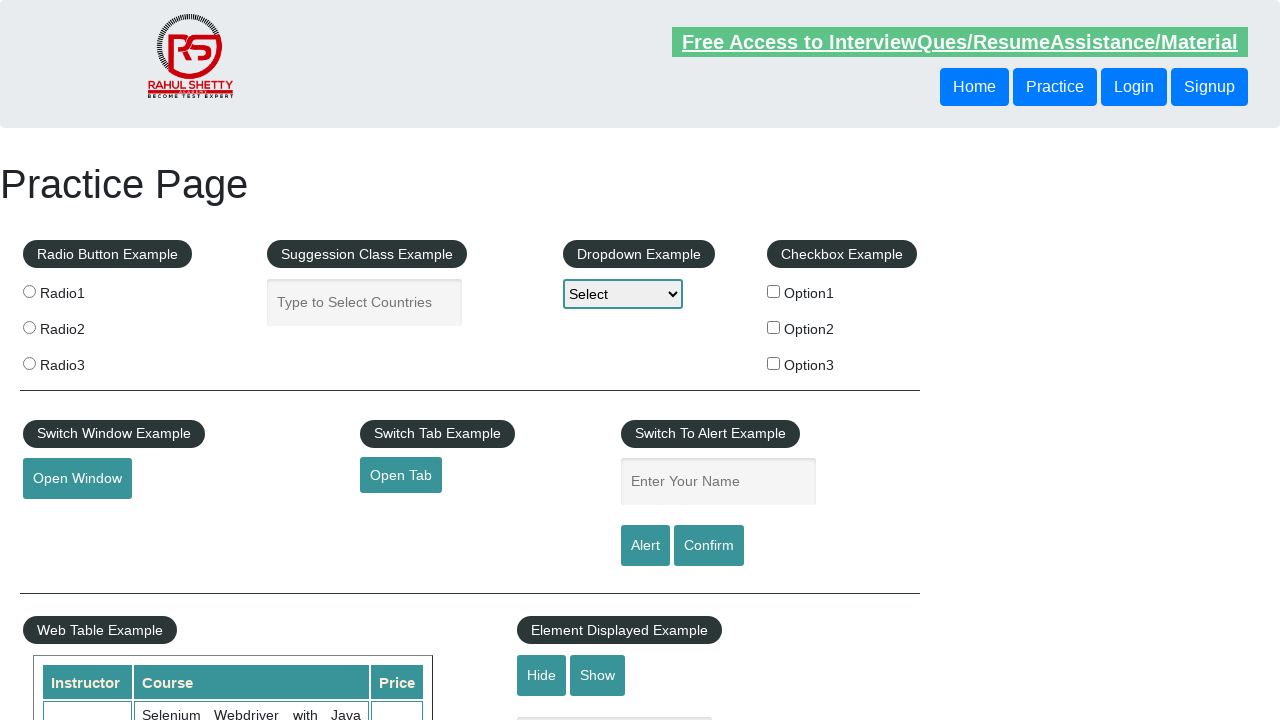

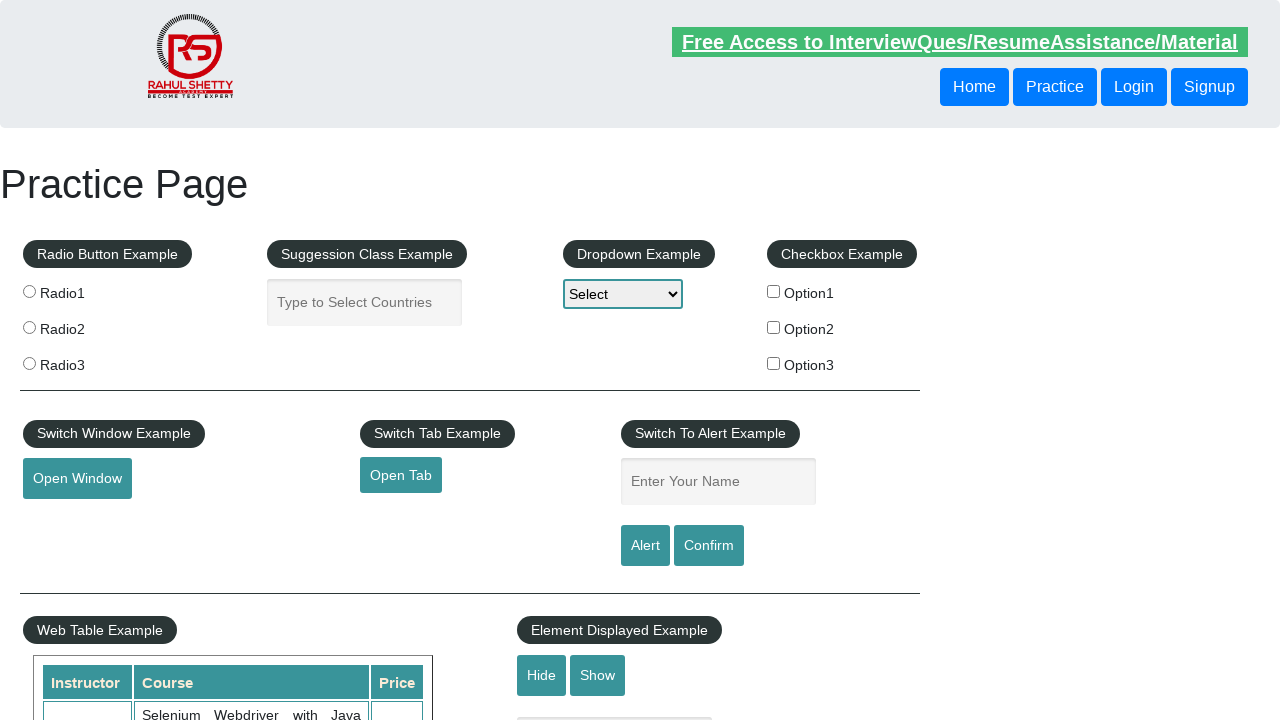